Tests sending a SPACE key press to a specific input element and verifies the page displays the correct key that was pressed.

Starting URL: http://the-internet.herokuapp.com/key_presses

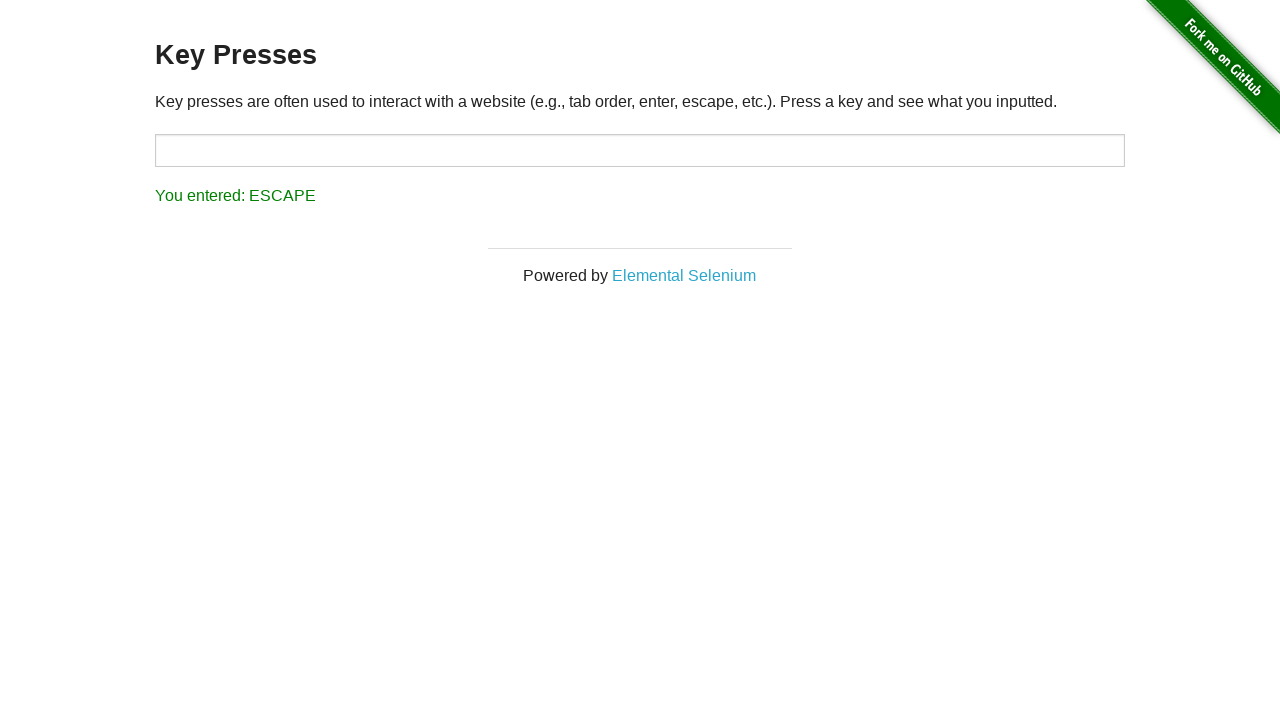

Pressed SPACE key on target input element on #target
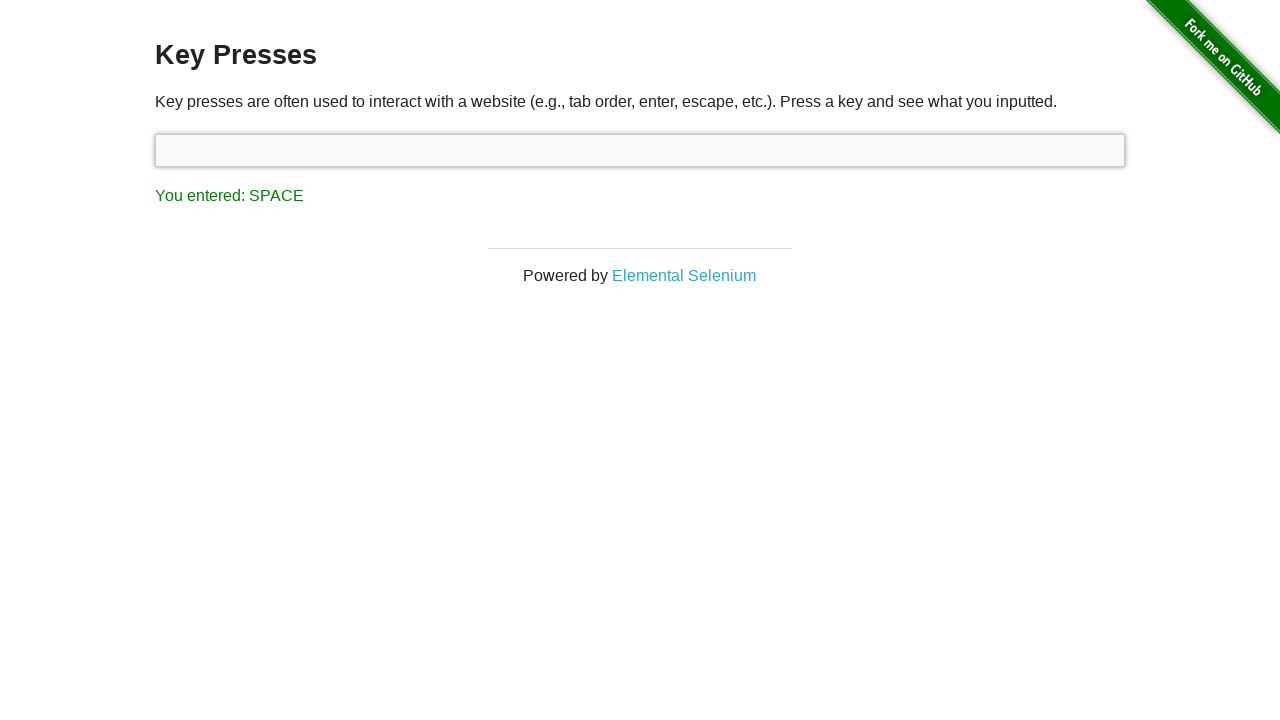

Retrieved result text from page
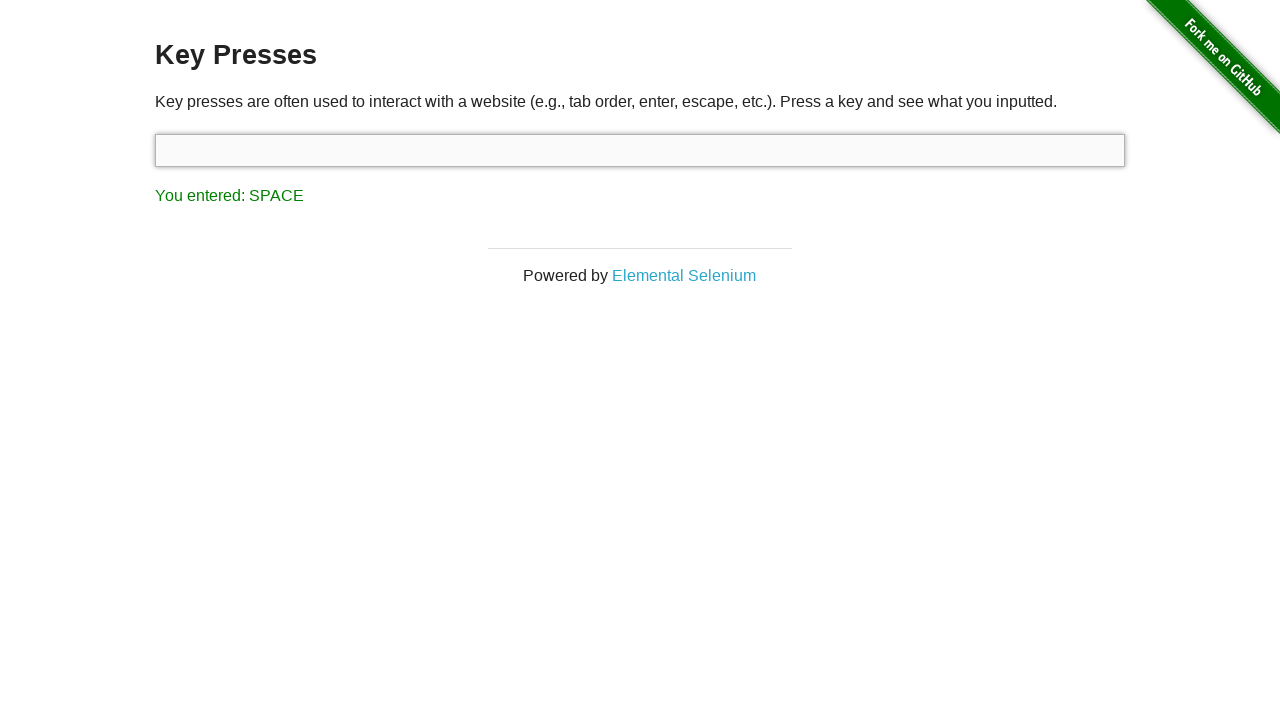

Verified that result text correctly shows 'You entered: SPACE'
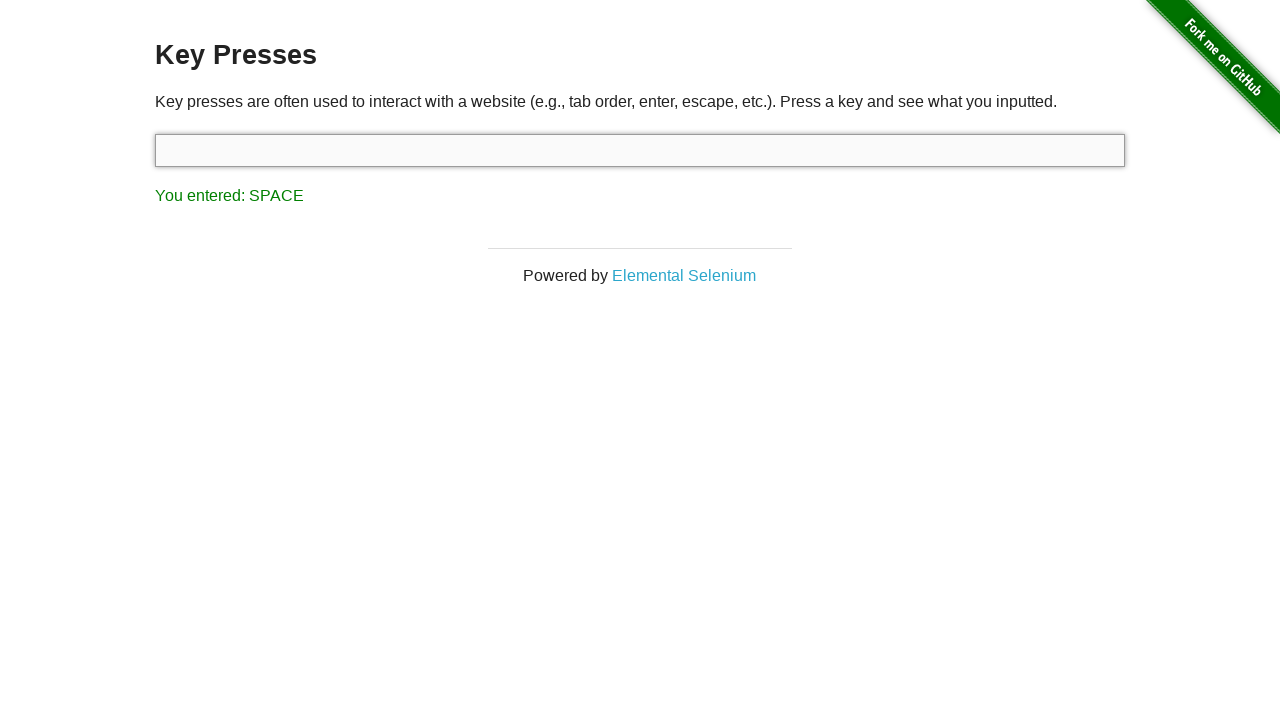

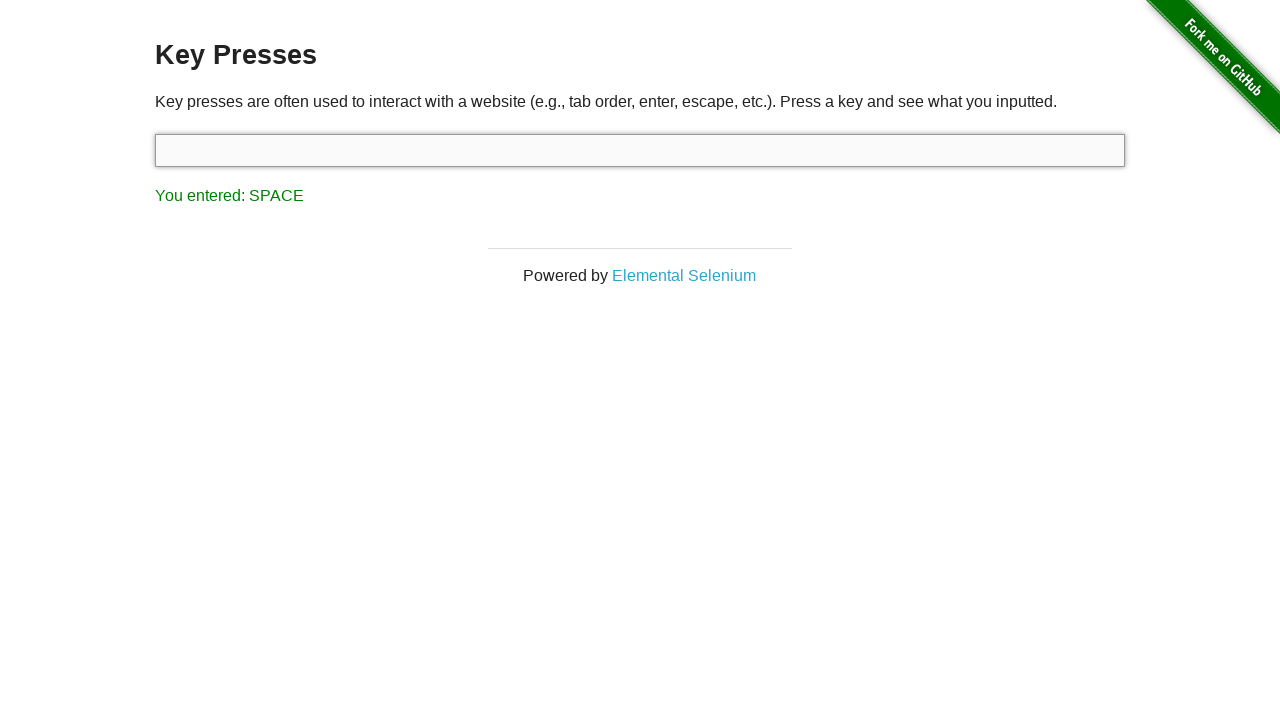